Tests opting out of A/B tests by forging an opt-out cookie on the target page, then refreshing to verify the page shows "No A/B Test" heading.

Starting URL: http://the-internet.herokuapp.com/abtest

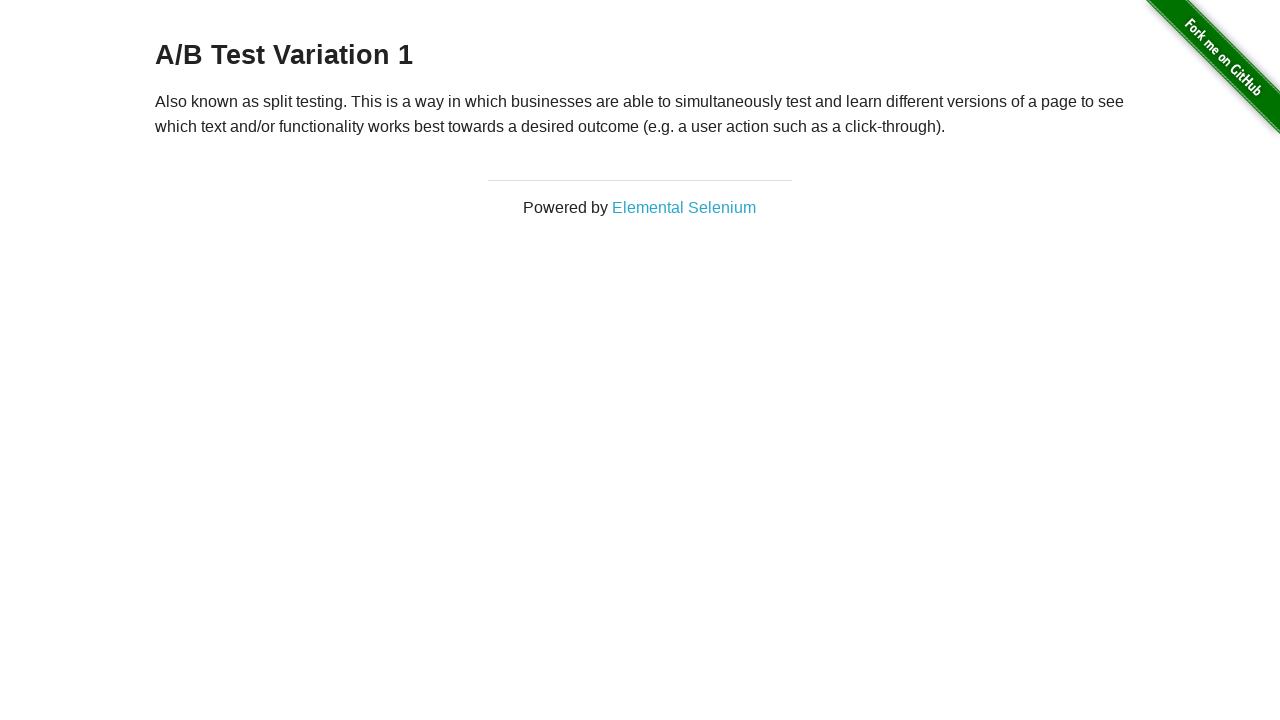

Waited for h3 heading to load
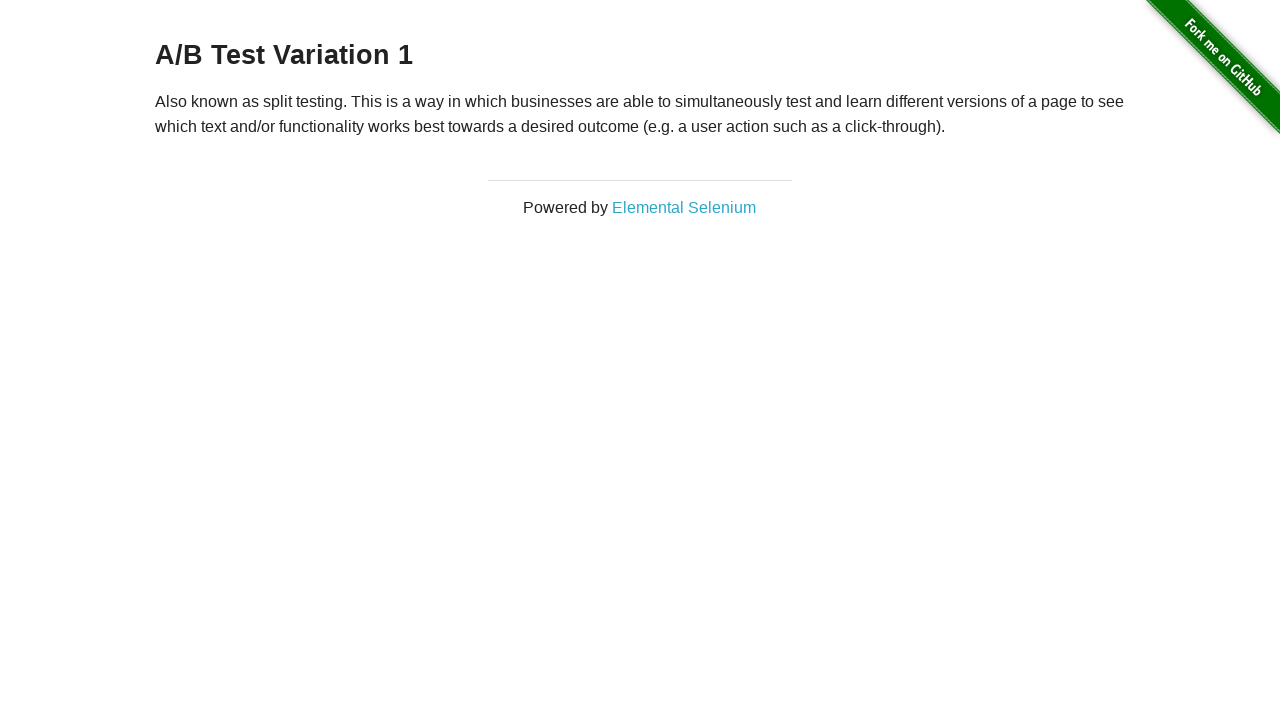

Retrieved initial heading text: A/B Test Variation 1
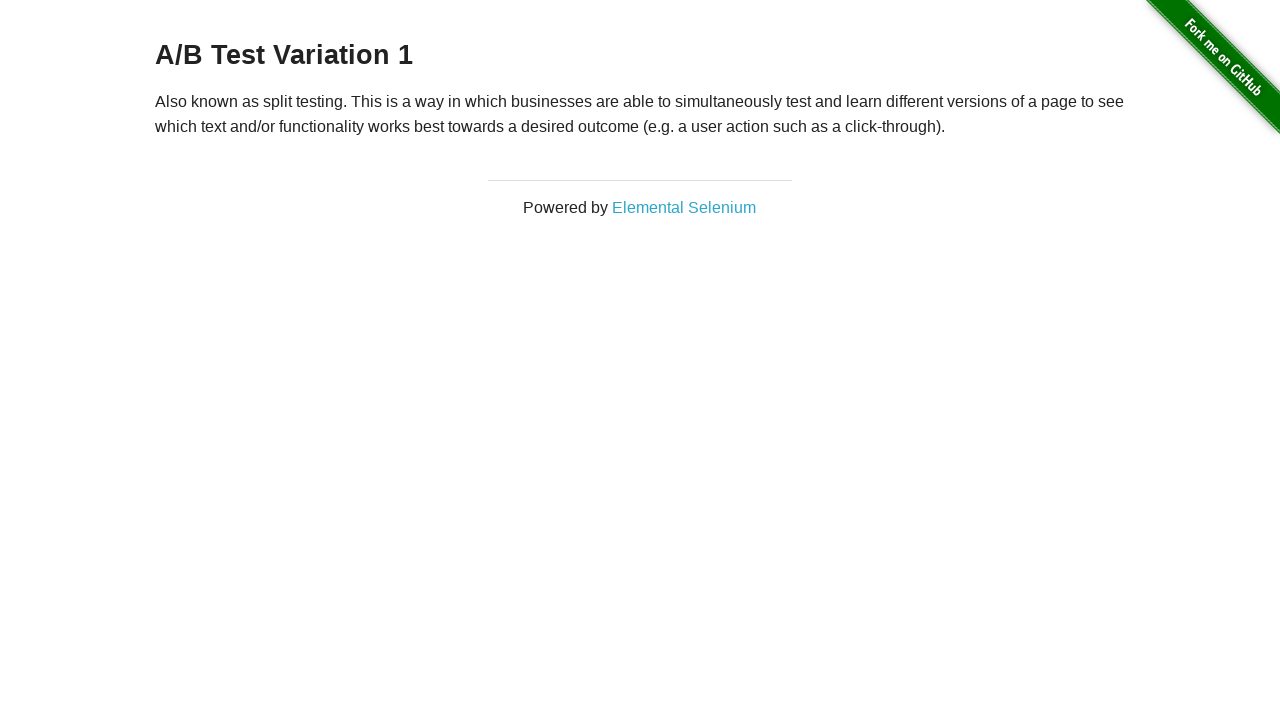

Verified initial heading is one of the A/B test variants
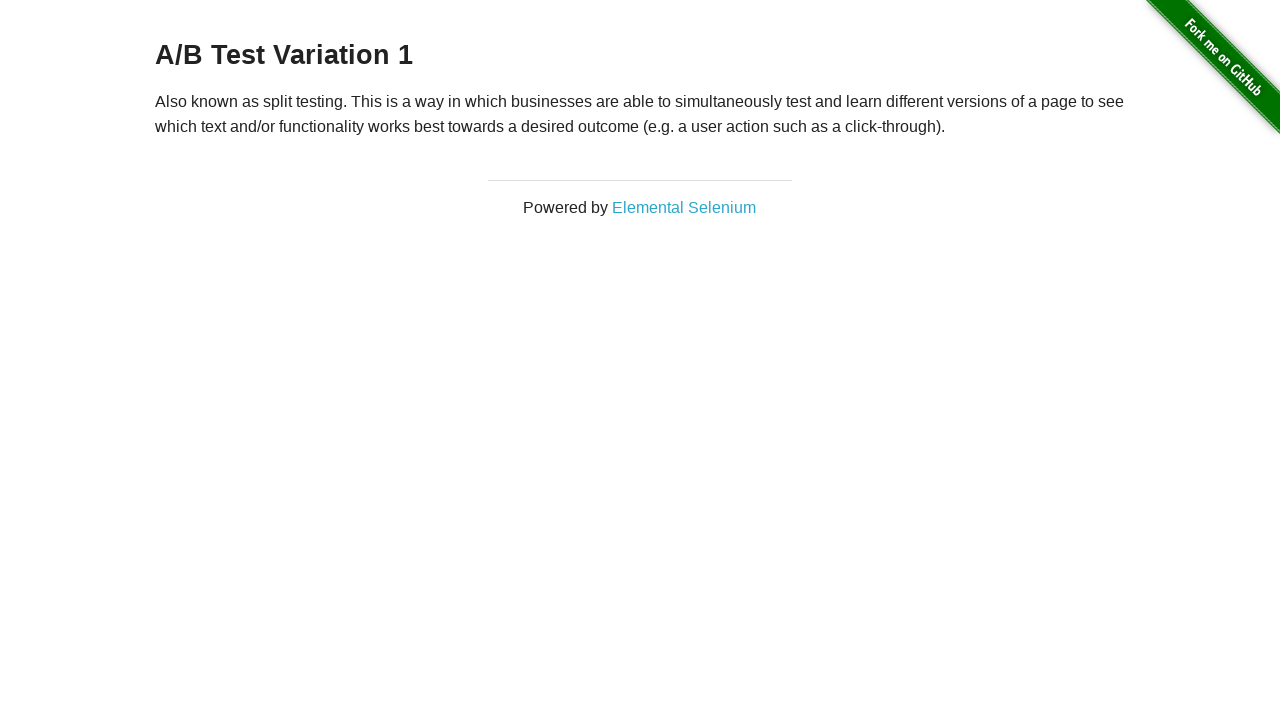

Added optimizelyOptOut cookie to context
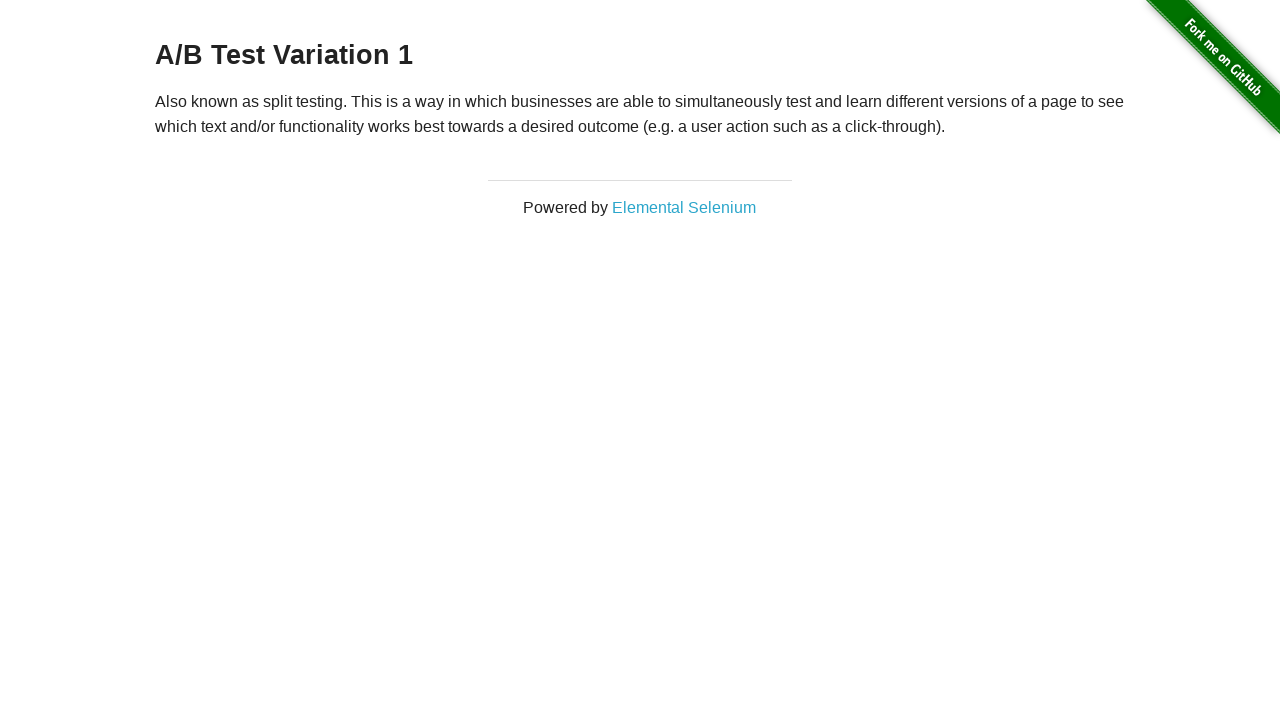

Reloaded the page to apply opt-out cookie
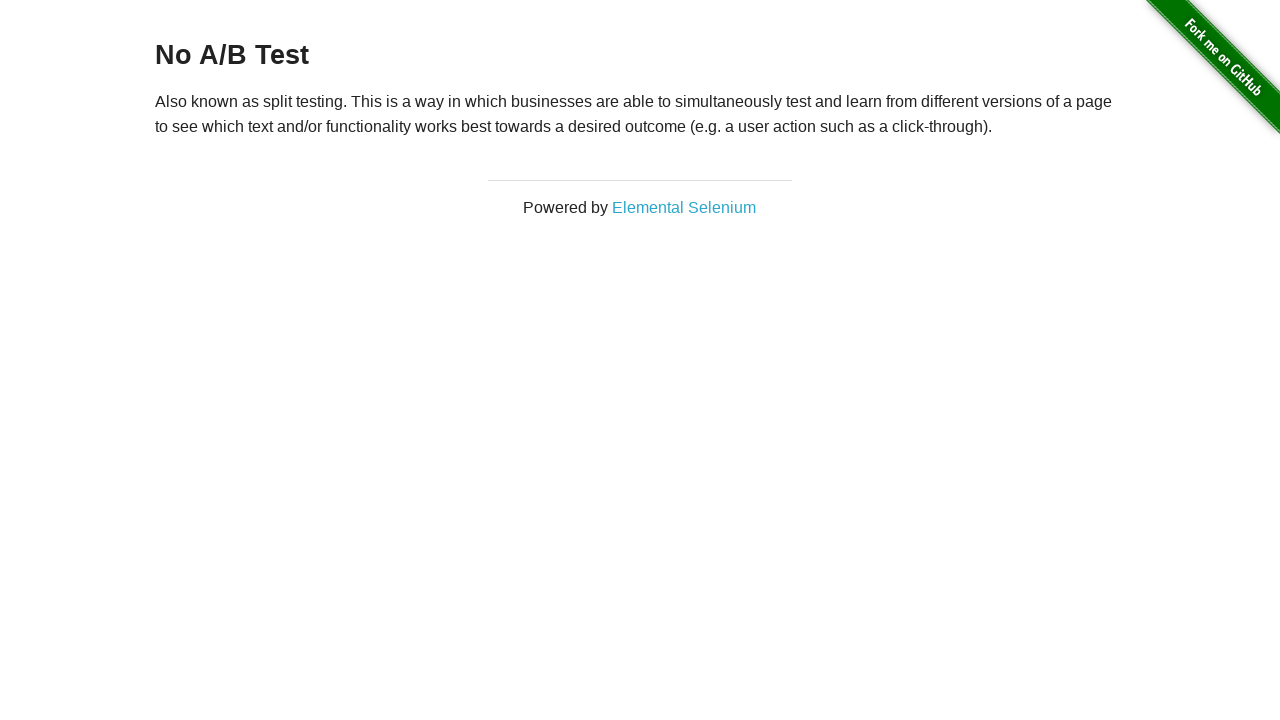

Retrieved heading text after reload: No A/B Test
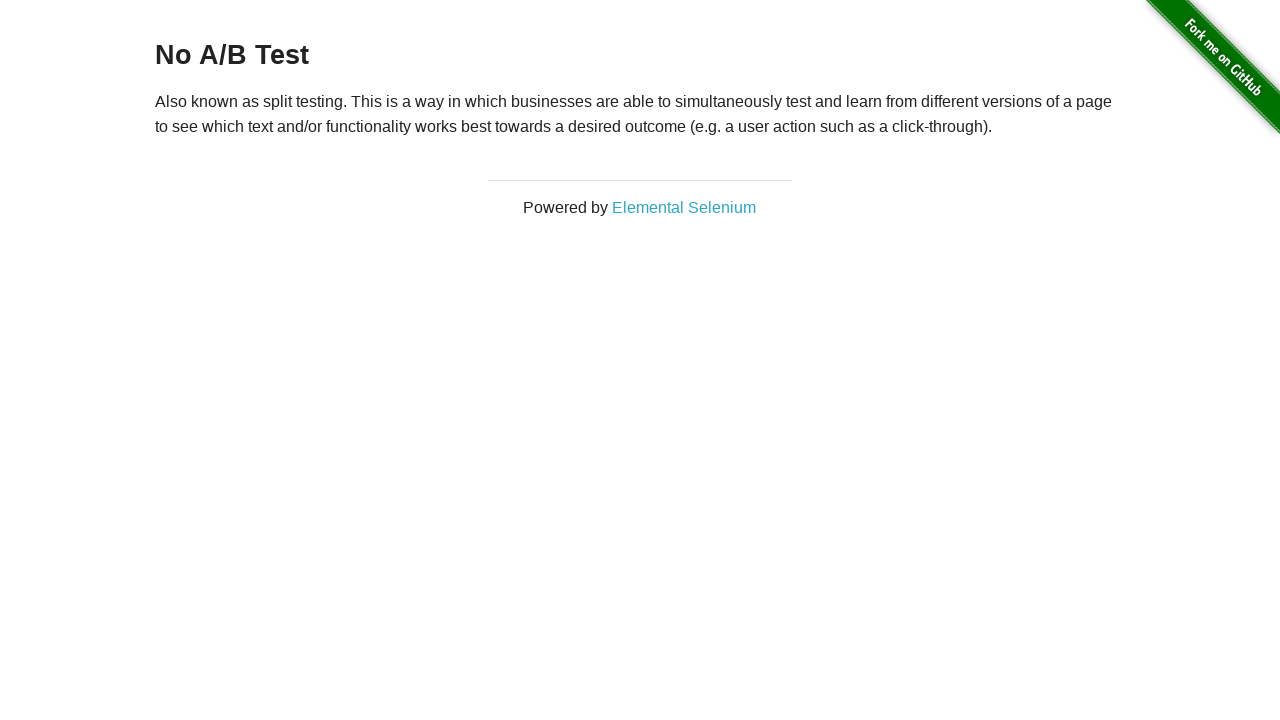

Verified heading shows 'No A/B Test' after opt-out cookie applied
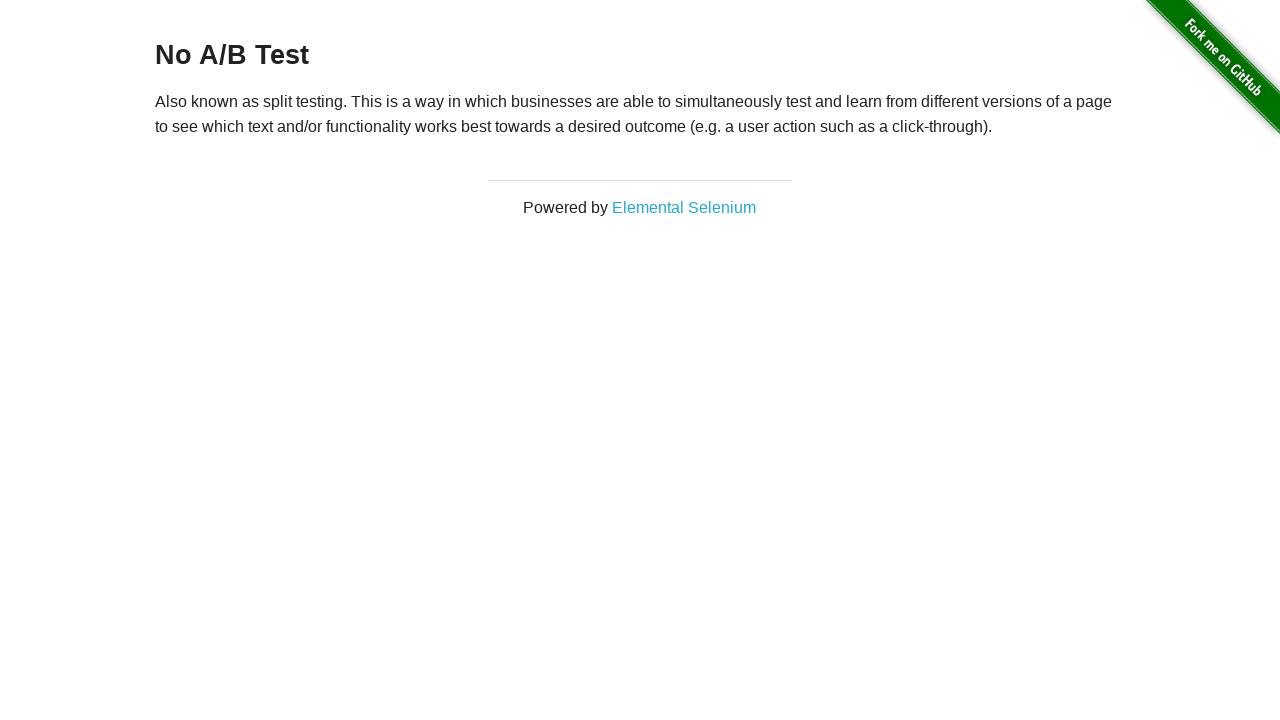

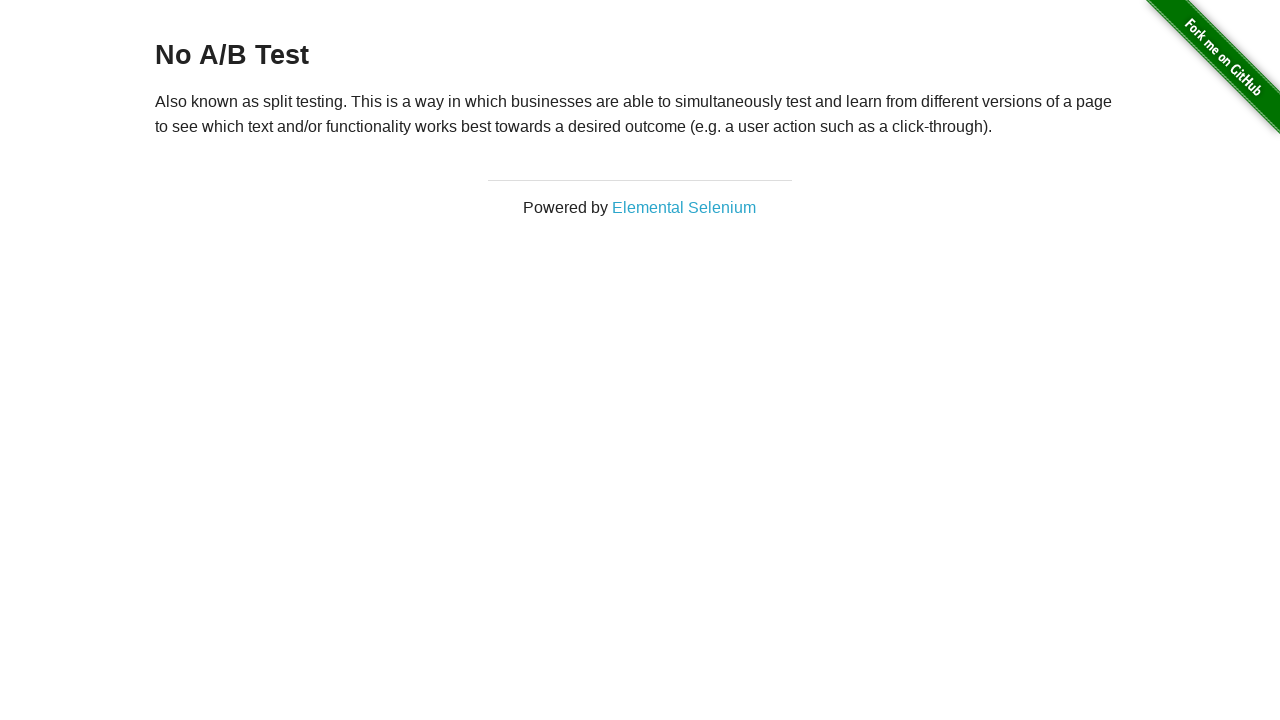